Tests editing a todo item by double-clicking and entering new text

Starting URL: https://demo.playwright.dev/todomvc

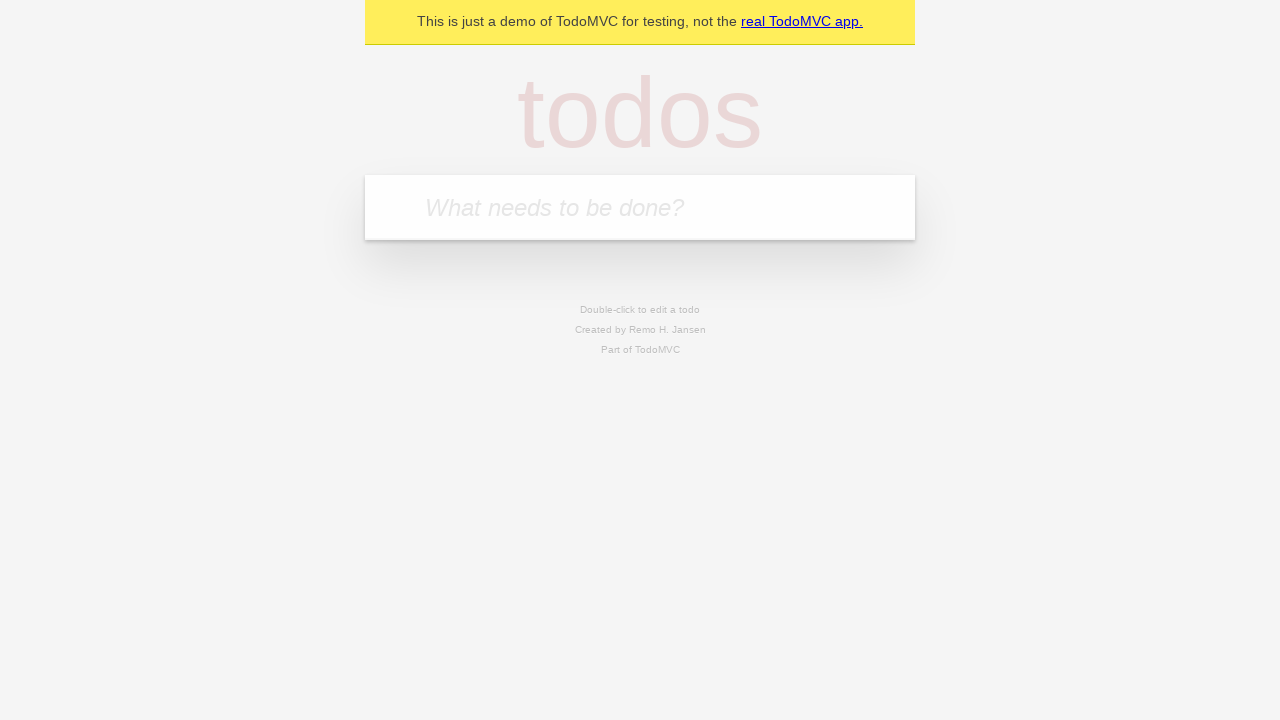

Filled todo input with 'buy some cheese' on internal:attr=[placeholder="What needs to be done?"i]
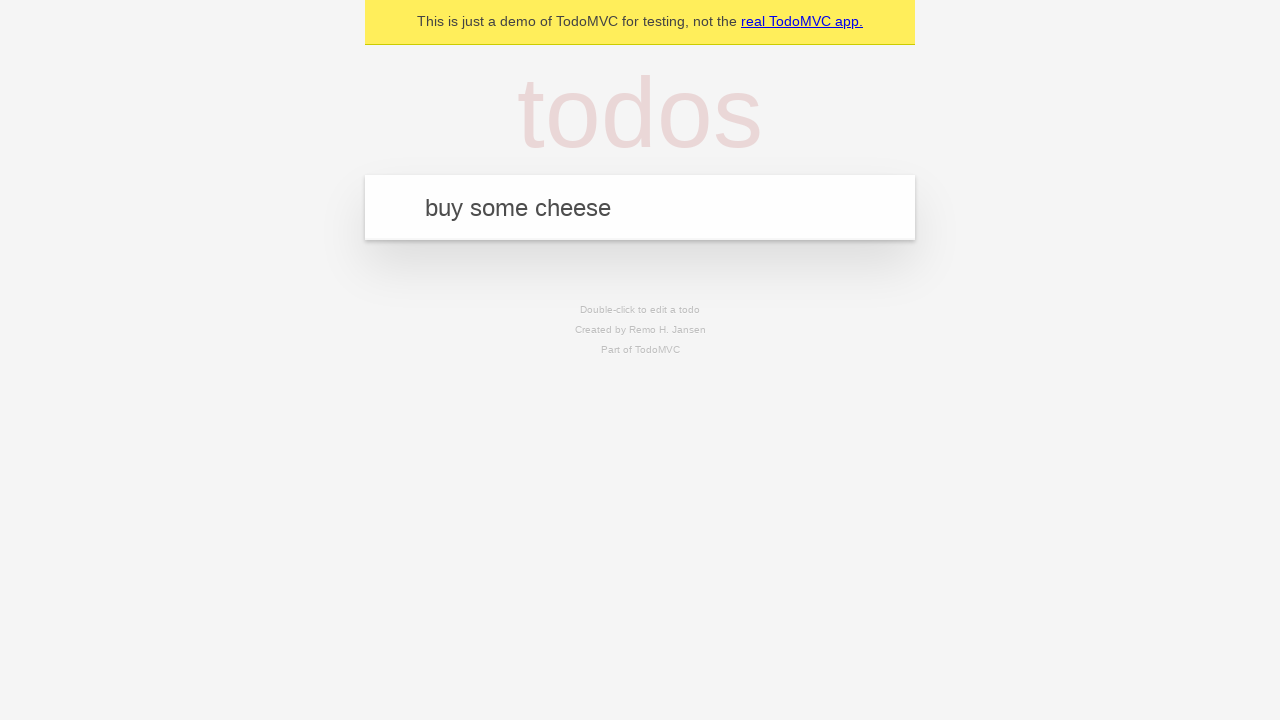

Pressed Enter to add first todo on internal:attr=[placeholder="What needs to be done?"i]
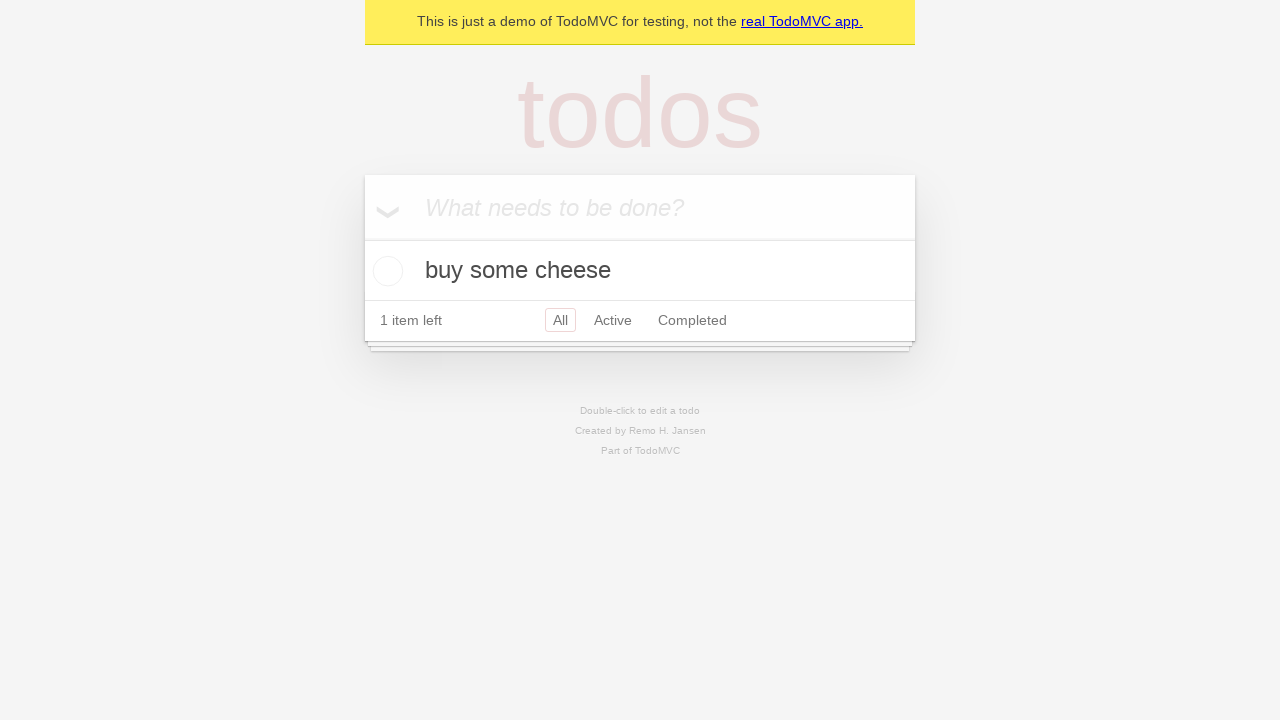

Filled todo input with 'feed the cat' on internal:attr=[placeholder="What needs to be done?"i]
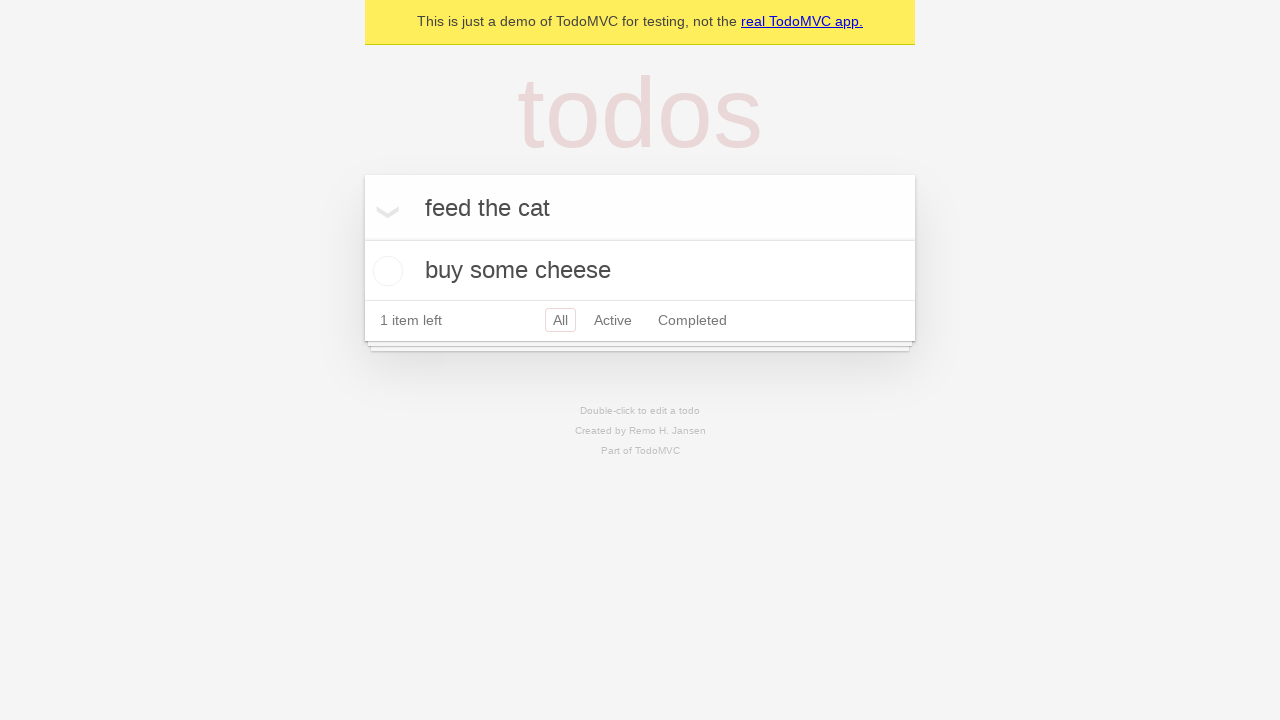

Pressed Enter to add second todo on internal:attr=[placeholder="What needs to be done?"i]
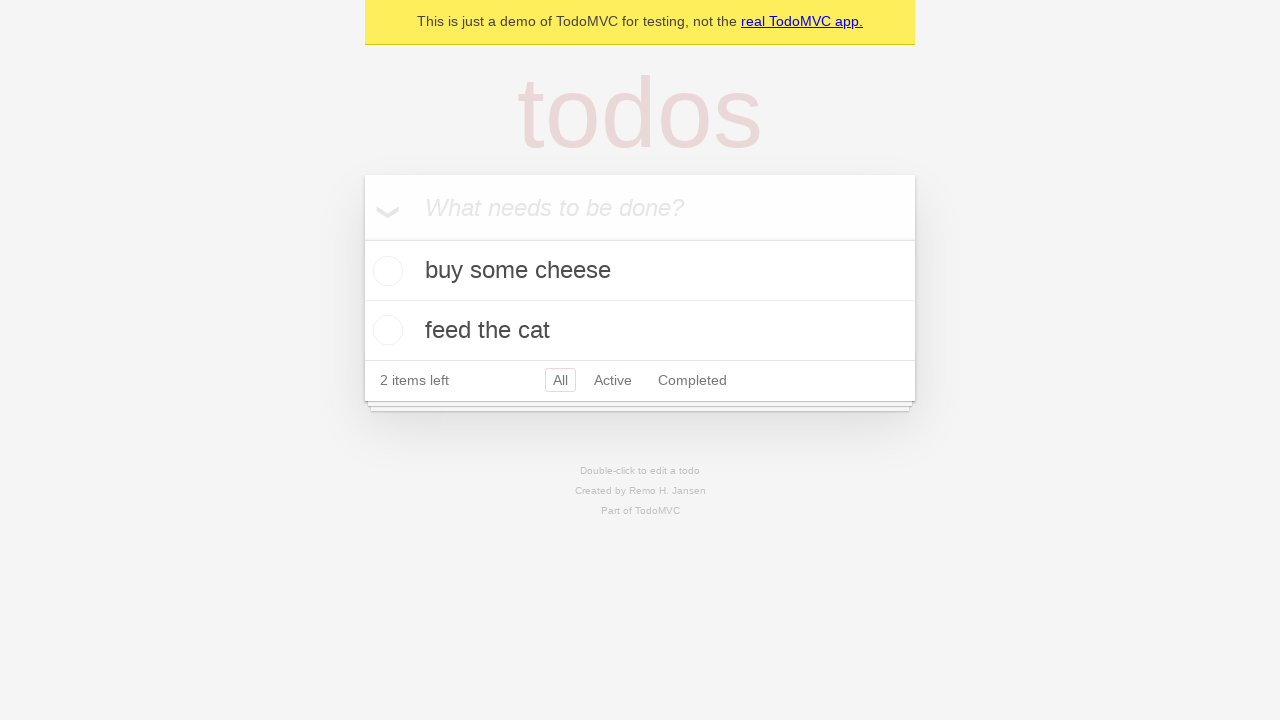

Filled todo input with 'book a doctors appointment' on internal:attr=[placeholder="What needs to be done?"i]
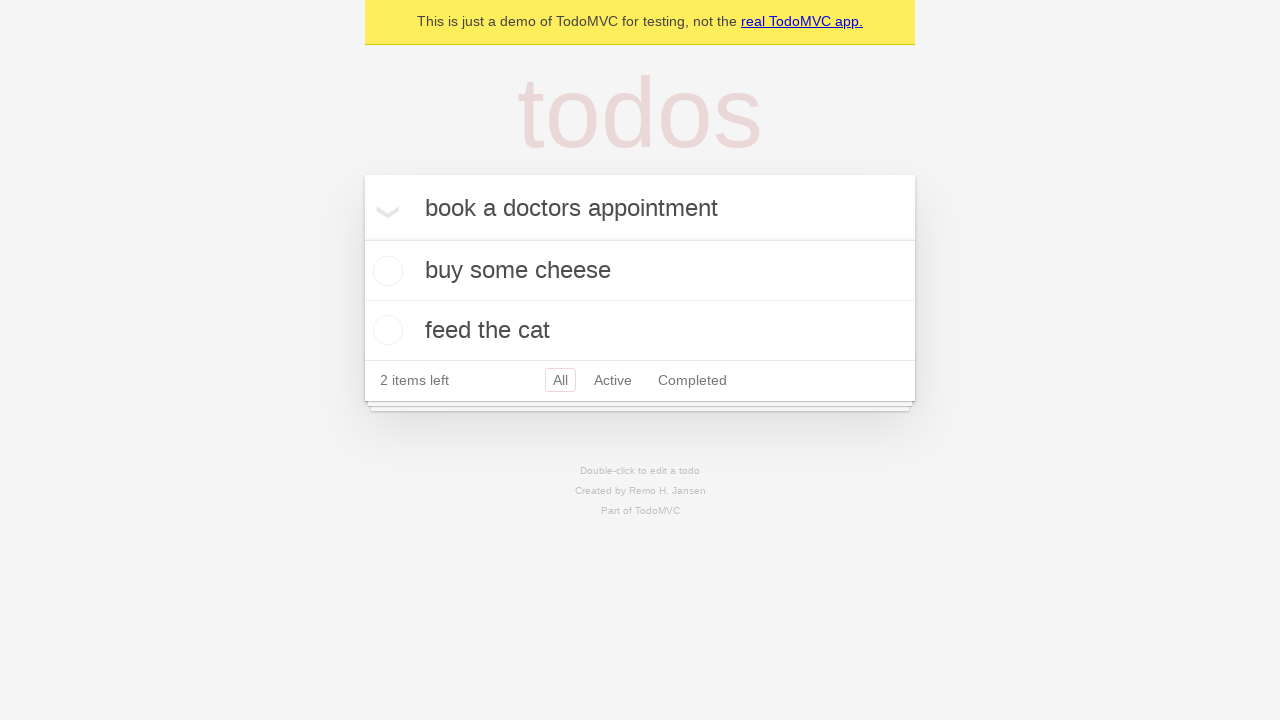

Pressed Enter to add third todo on internal:attr=[placeholder="What needs to be done?"i]
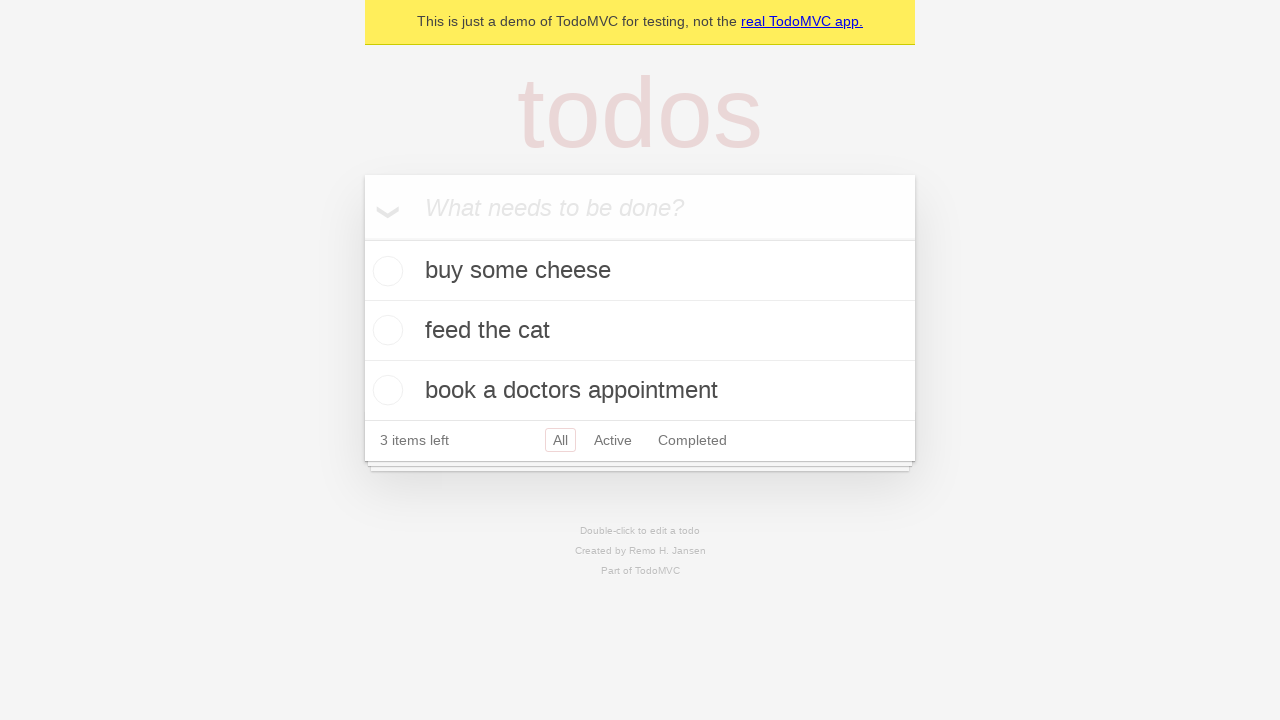

Waited for all 3 todos to be rendered
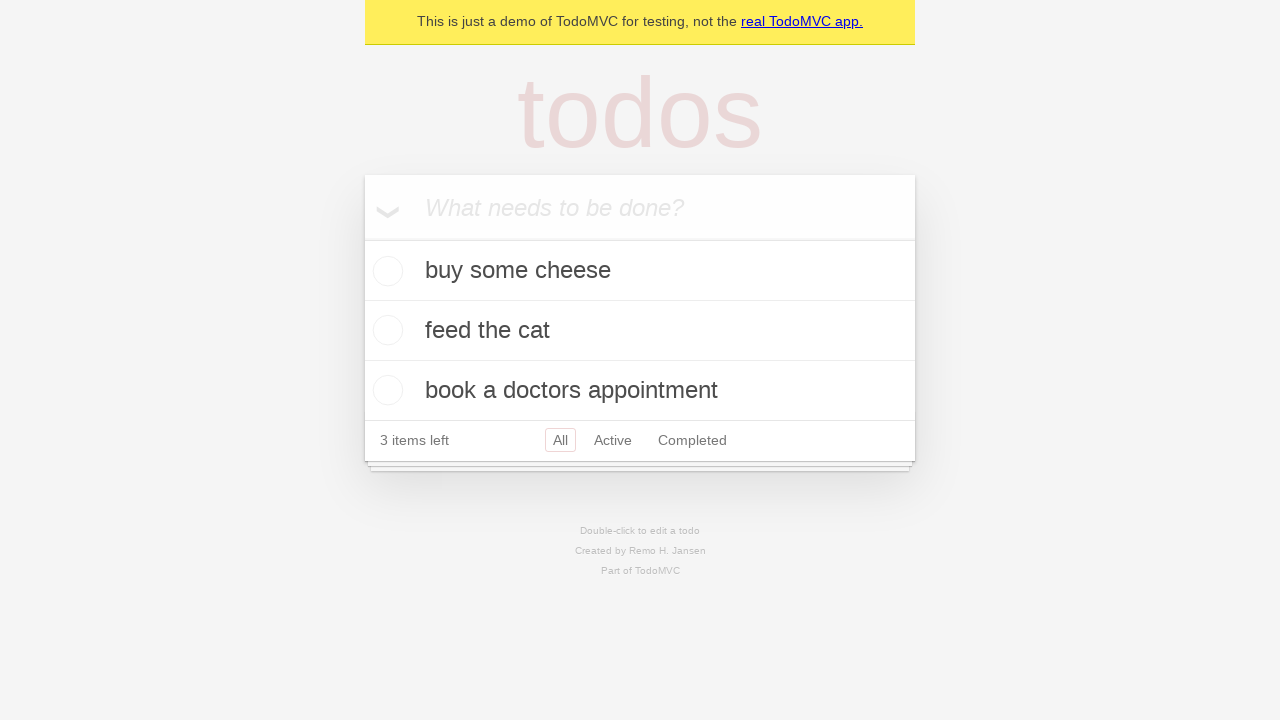

Retrieved all todo items
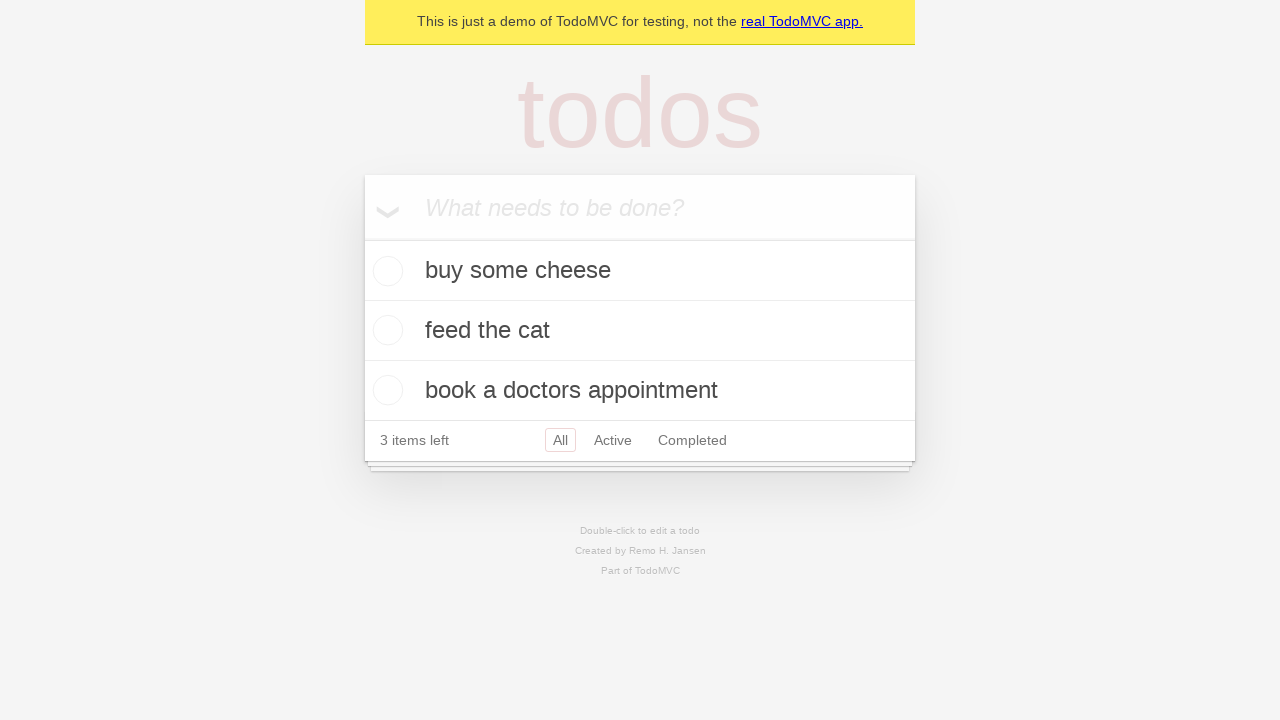

Selected the second todo item
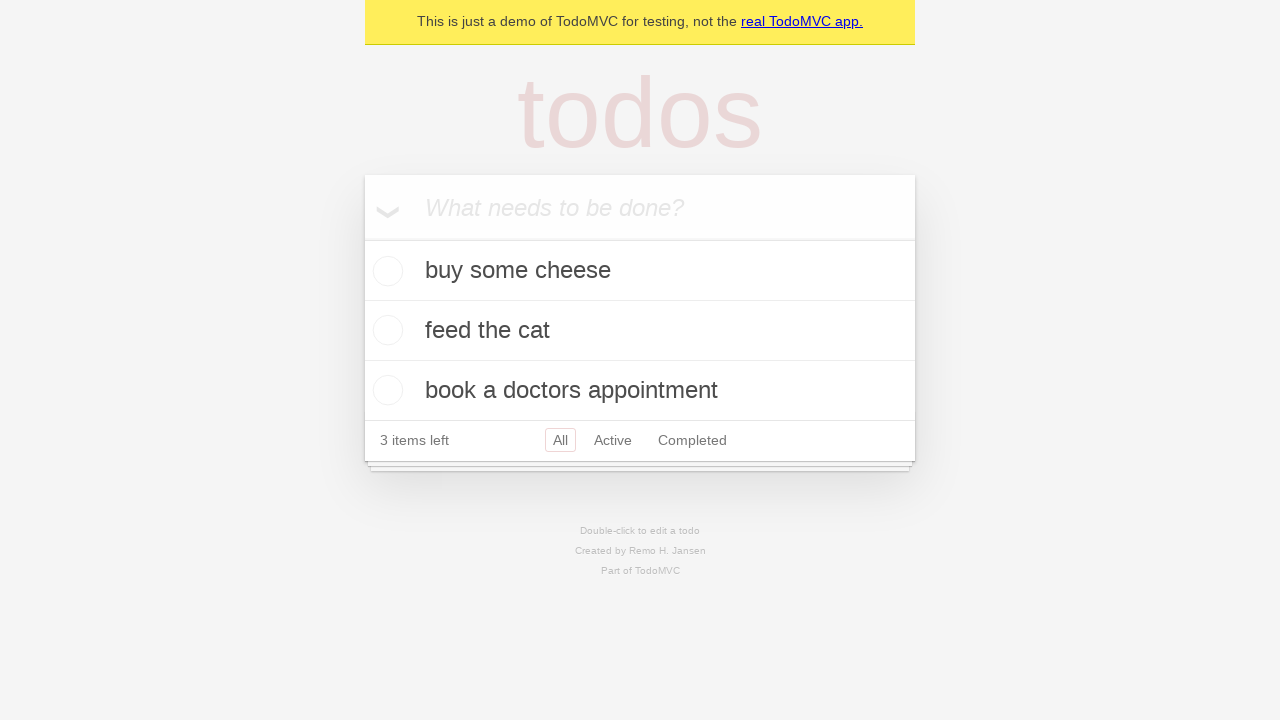

Double-clicked second todo to enter edit mode at (640, 331) on internal:testid=[data-testid="todo-item"s] >> nth=1
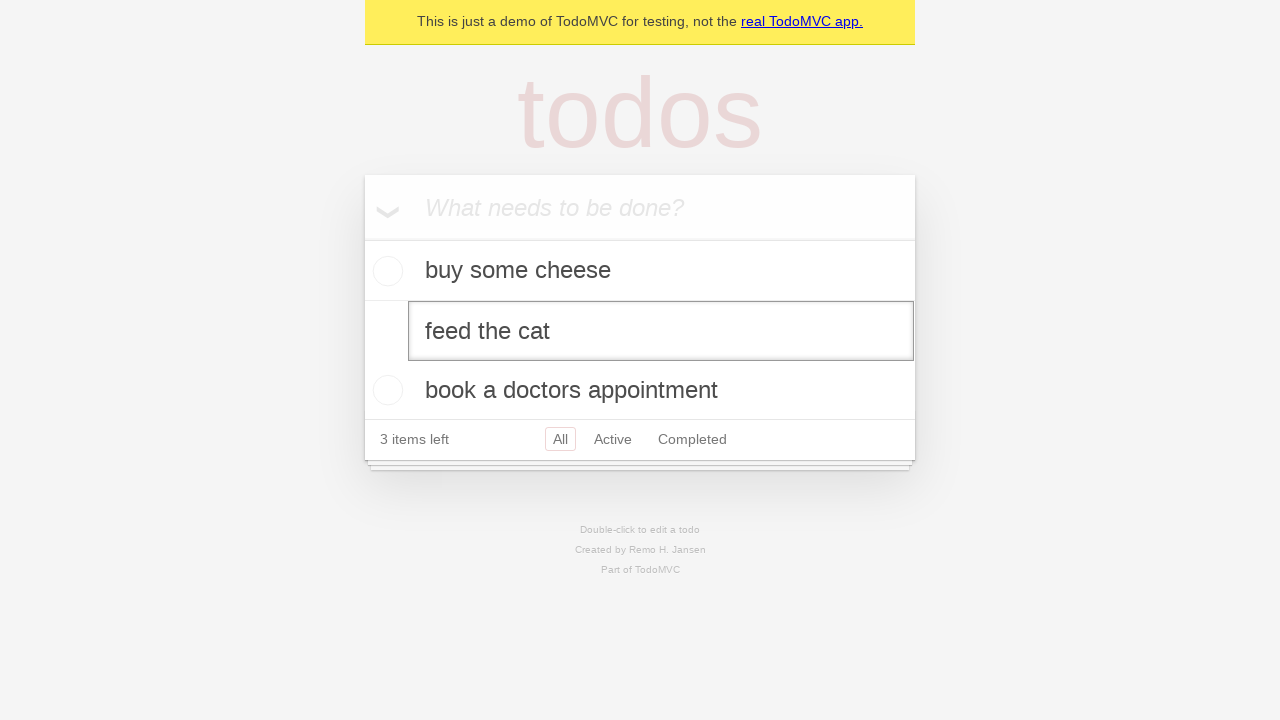

Filled edit textbox with 'buy some sausages' on internal:testid=[data-testid="todo-item"s] >> nth=1 >> internal:role=textbox[nam
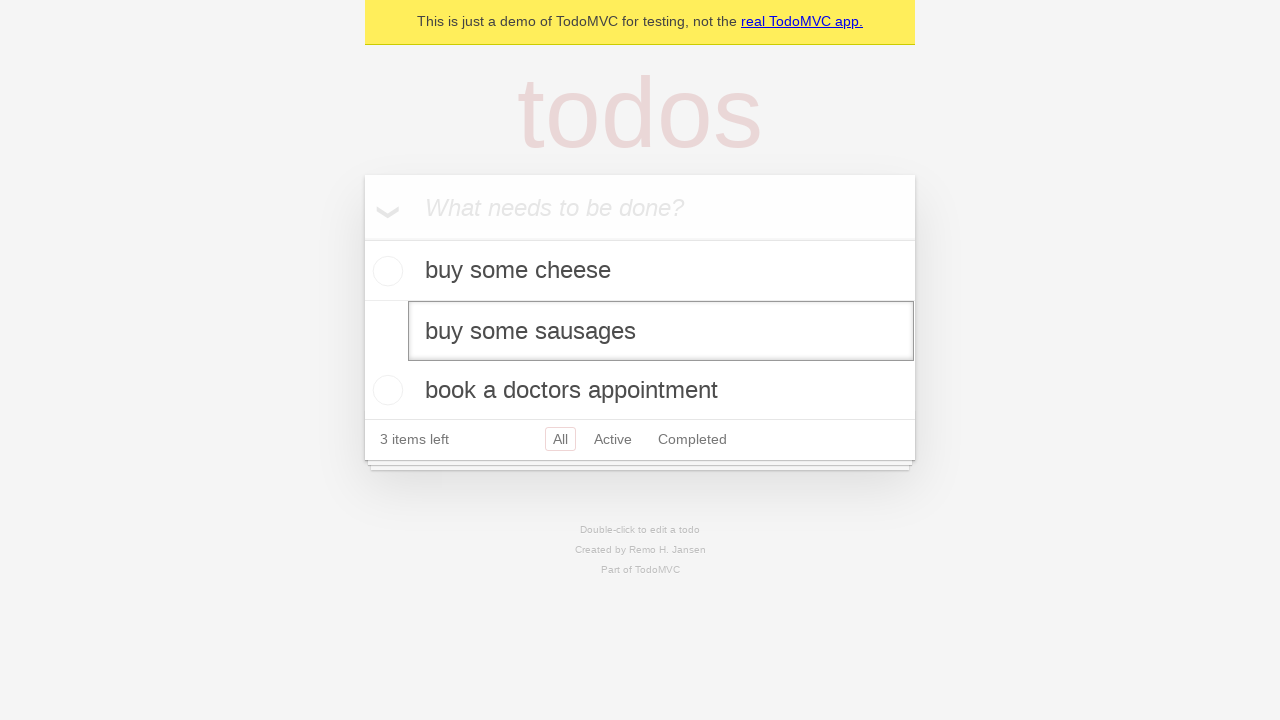

Pressed Enter to confirm the edited todo text on internal:testid=[data-testid="todo-item"s] >> nth=1 >> internal:role=textbox[nam
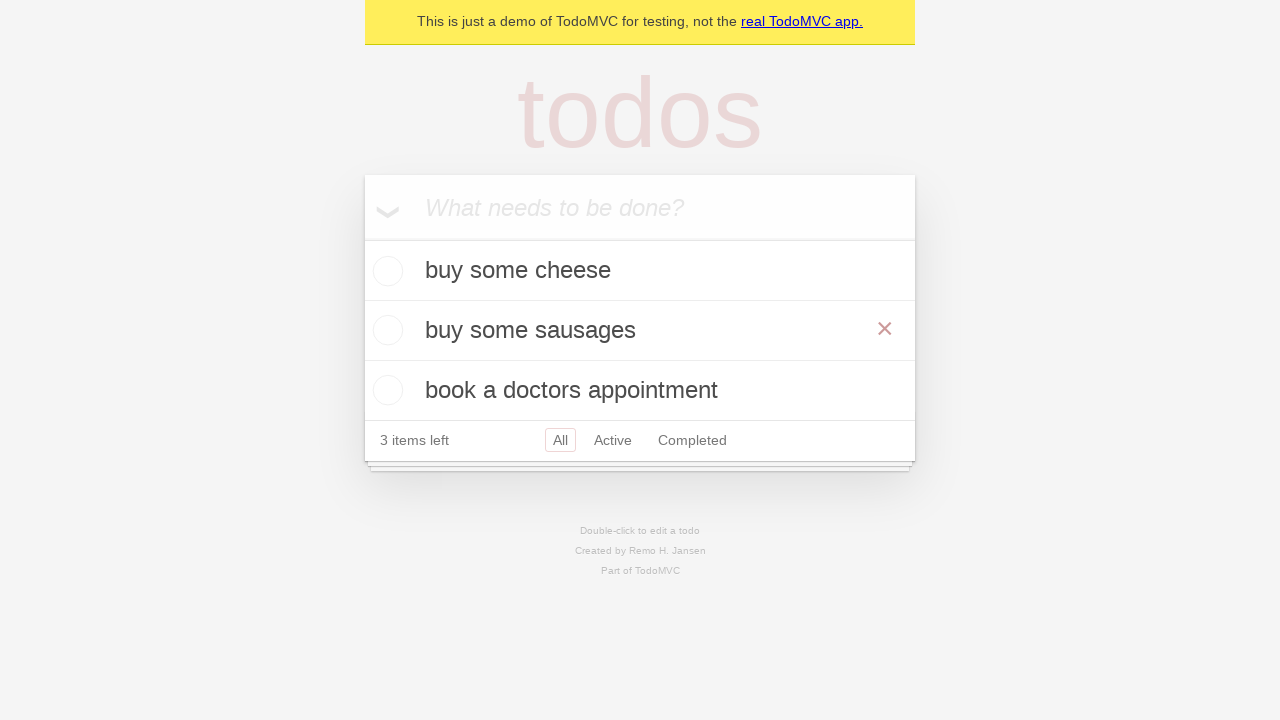

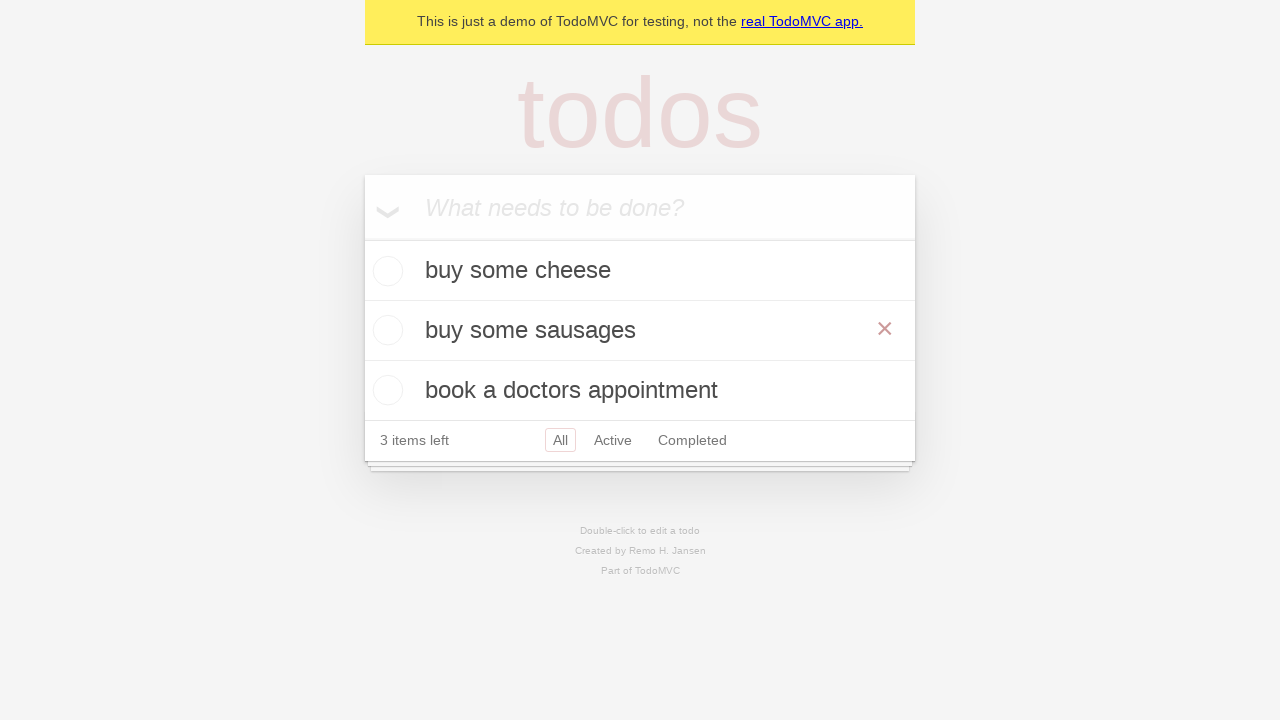